Tests displaying jQuery Growl notification messages on a page by injecting jQuery, jQuery Growl library, and styles, then triggering a notification popup.

Starting URL: https://the-internet.herokuapp.com

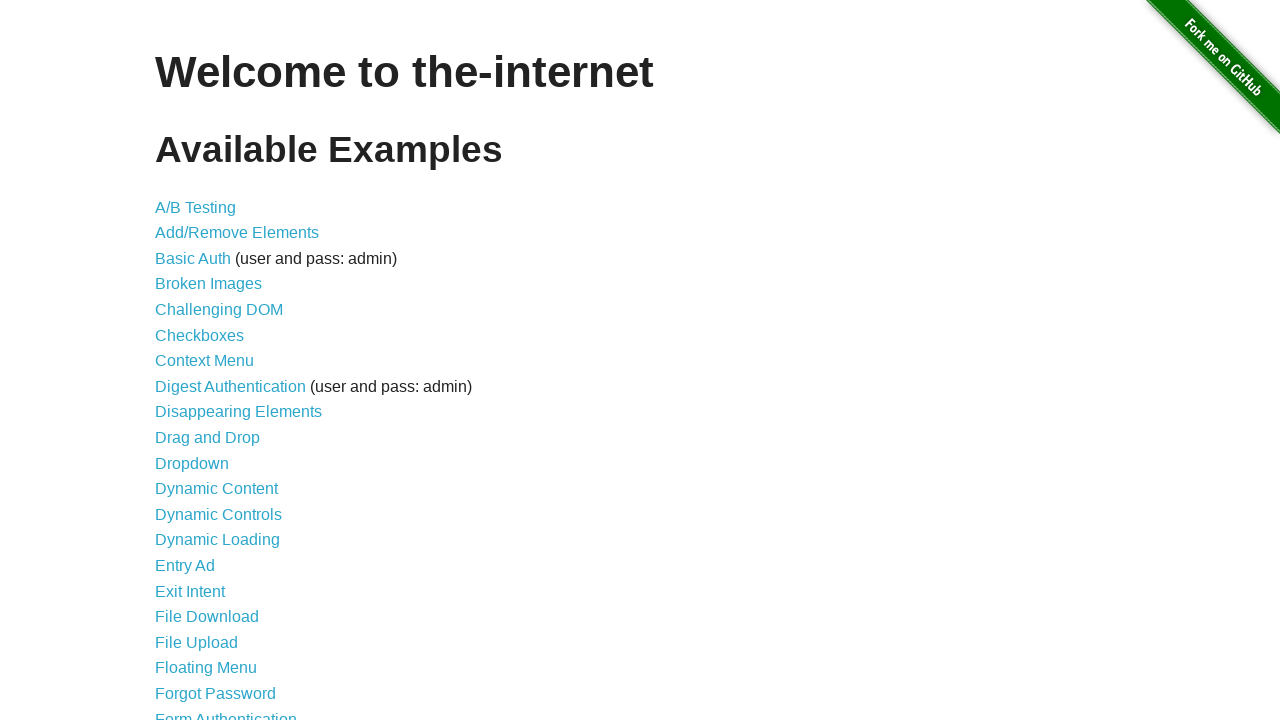

Injected jQuery library into page if not already present
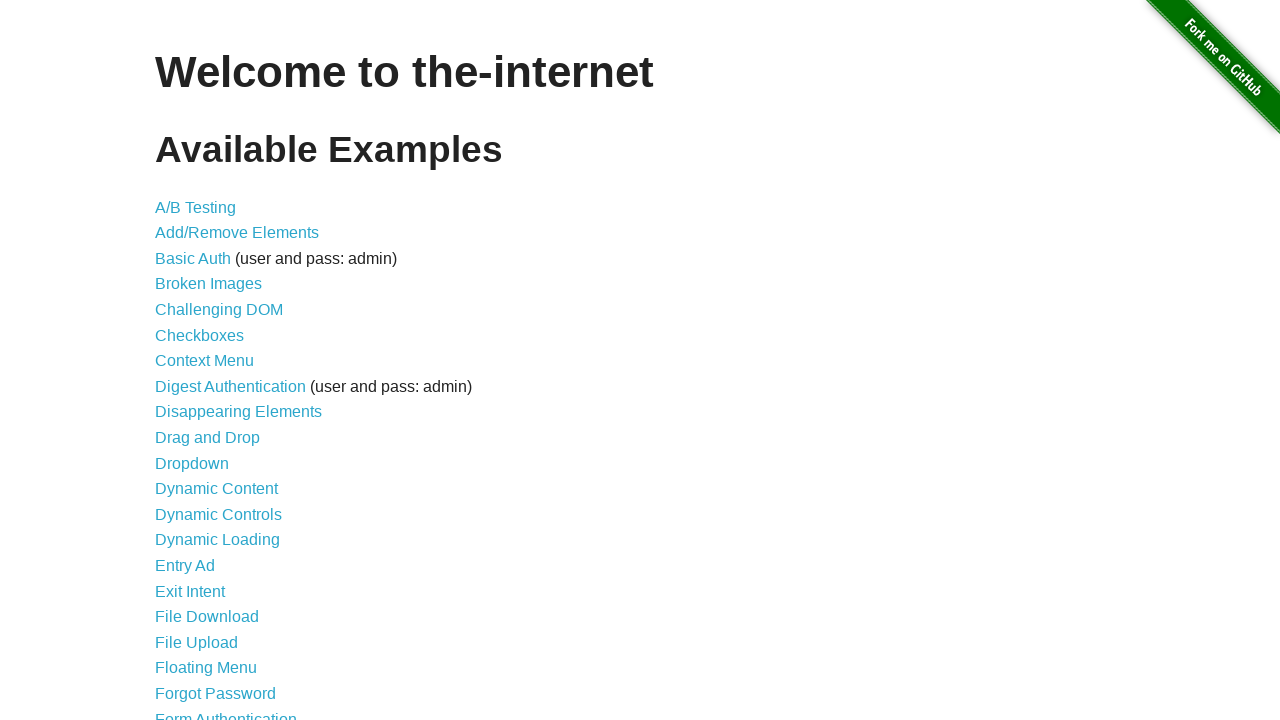

Confirmed jQuery library loaded successfully
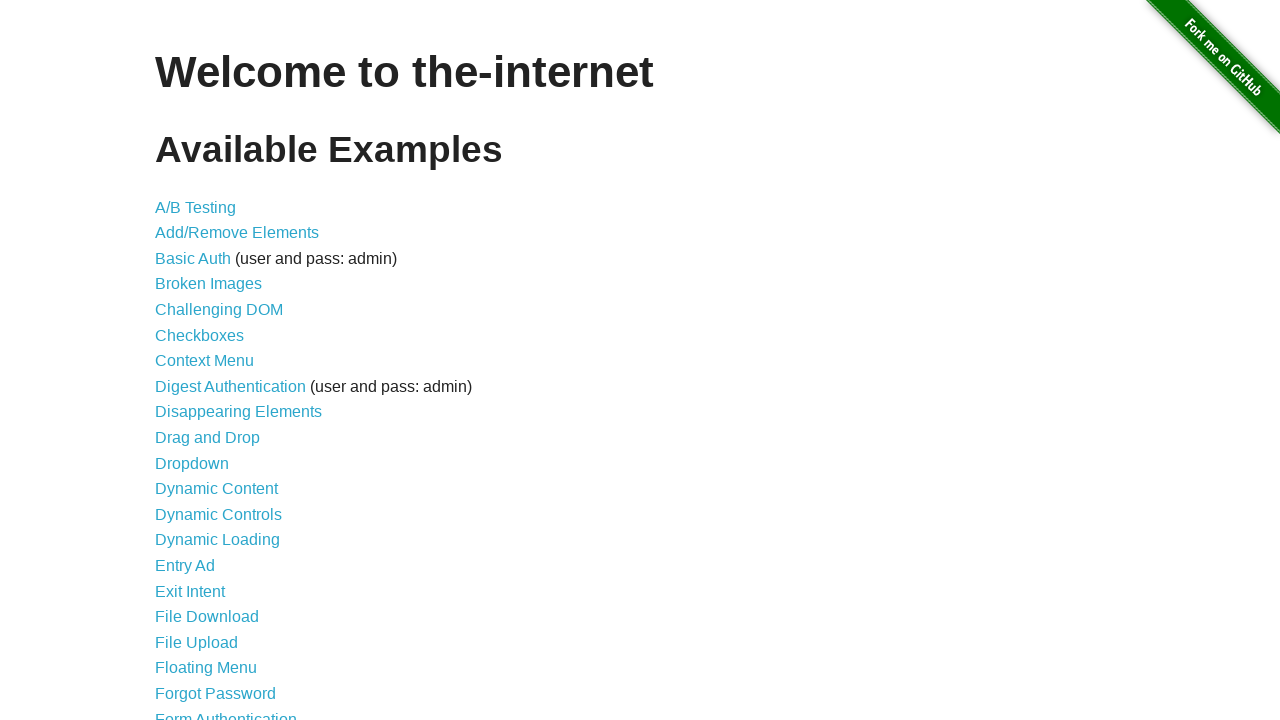

Injected jQuery Growl library script into page
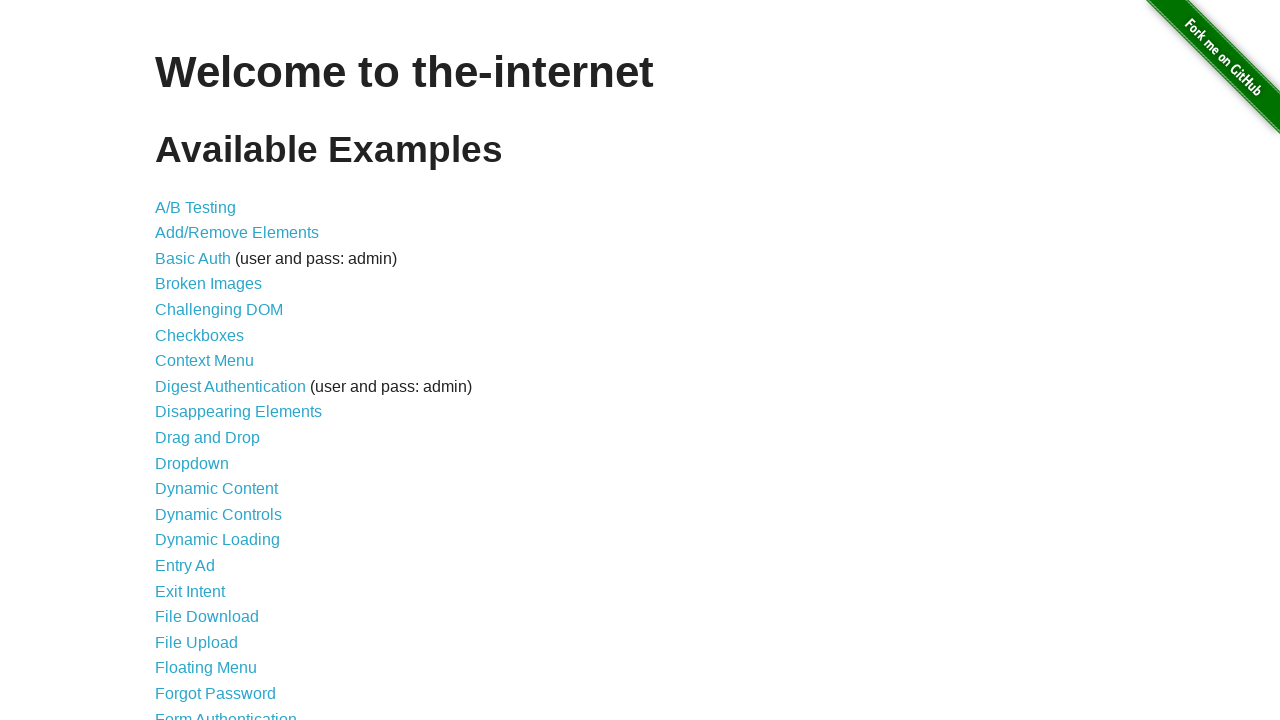

Injected jQuery Growl CSS styles into page
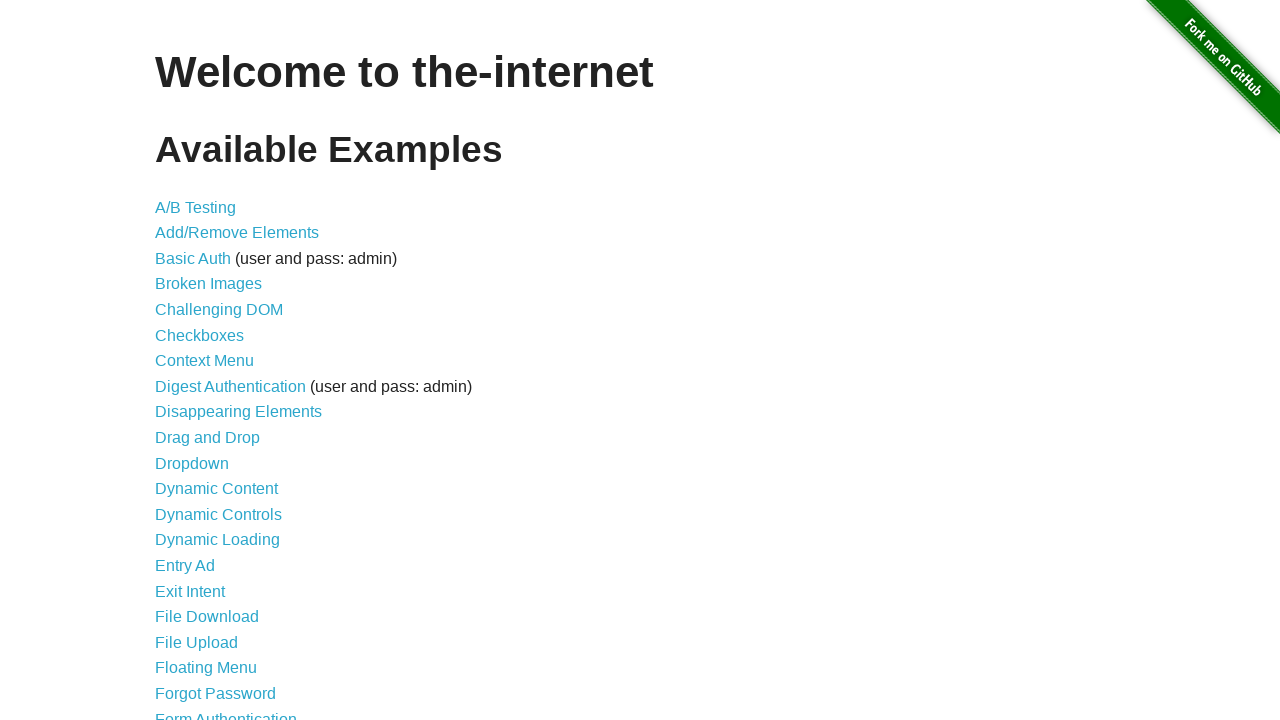

Confirmed jQuery Growl library loaded and ready
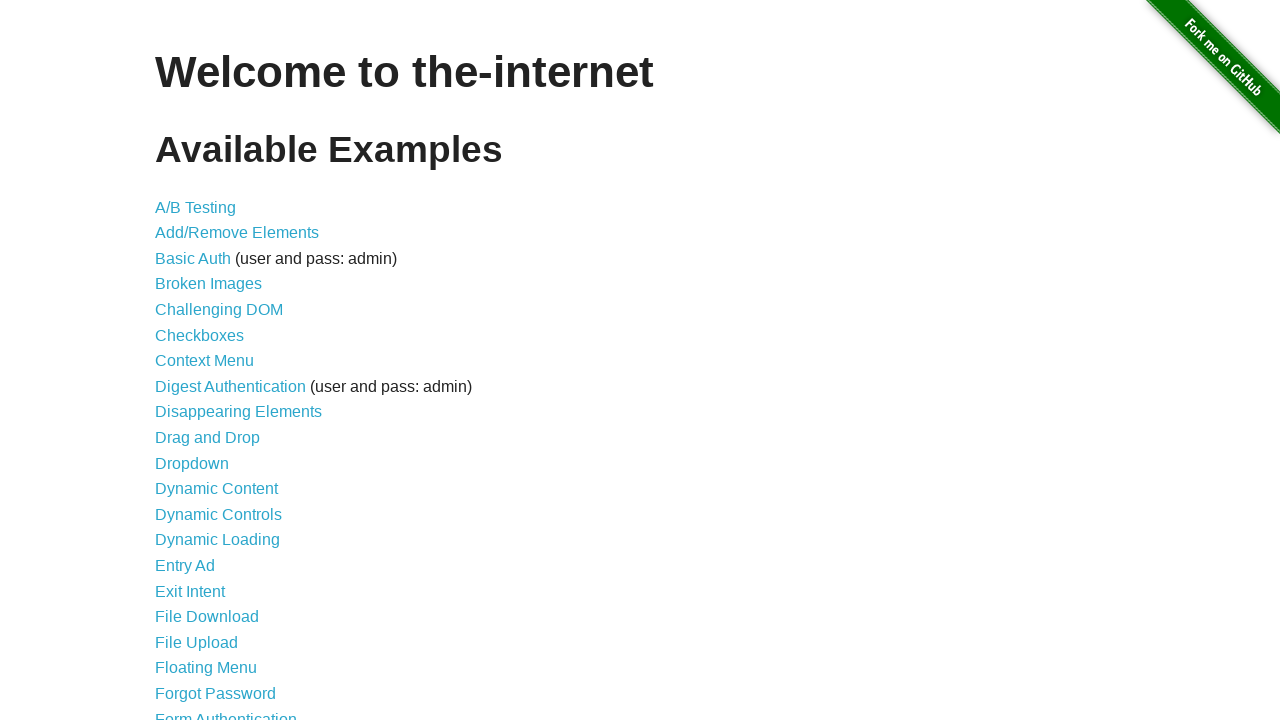

Triggered jQuery Growl notification with title 'GET' and message '/'
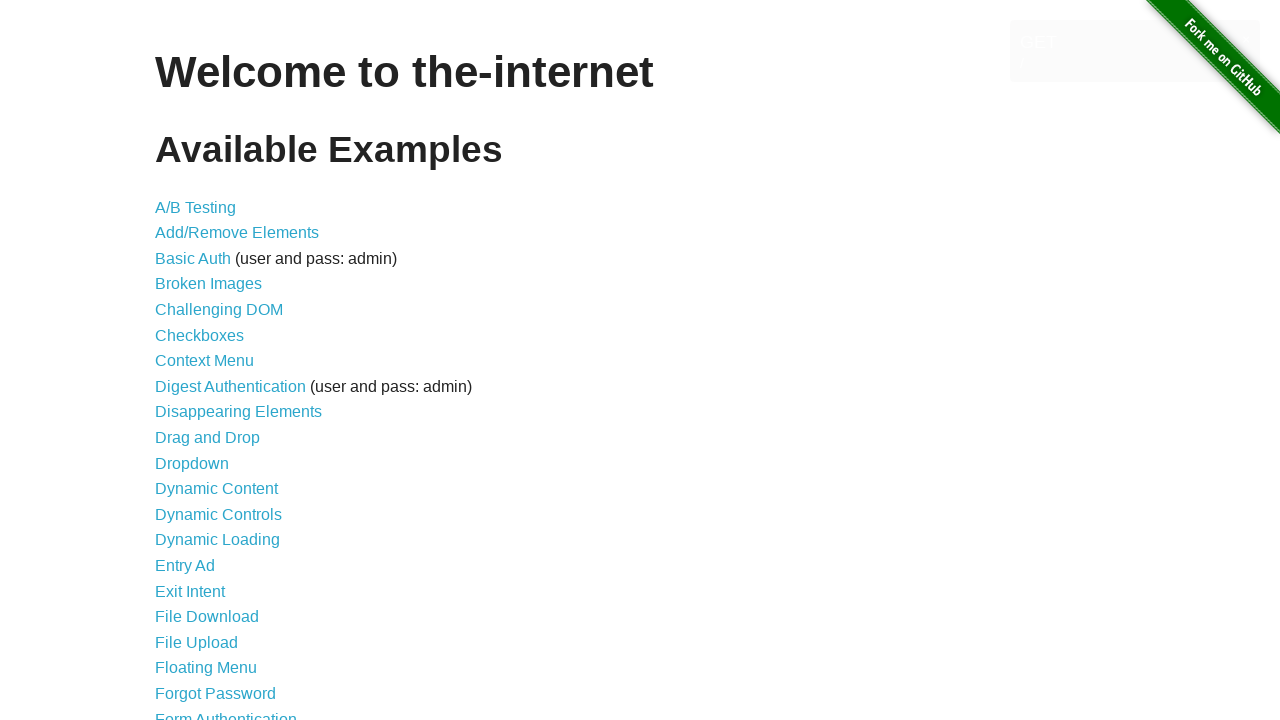

Waited 2 seconds to observe notification display
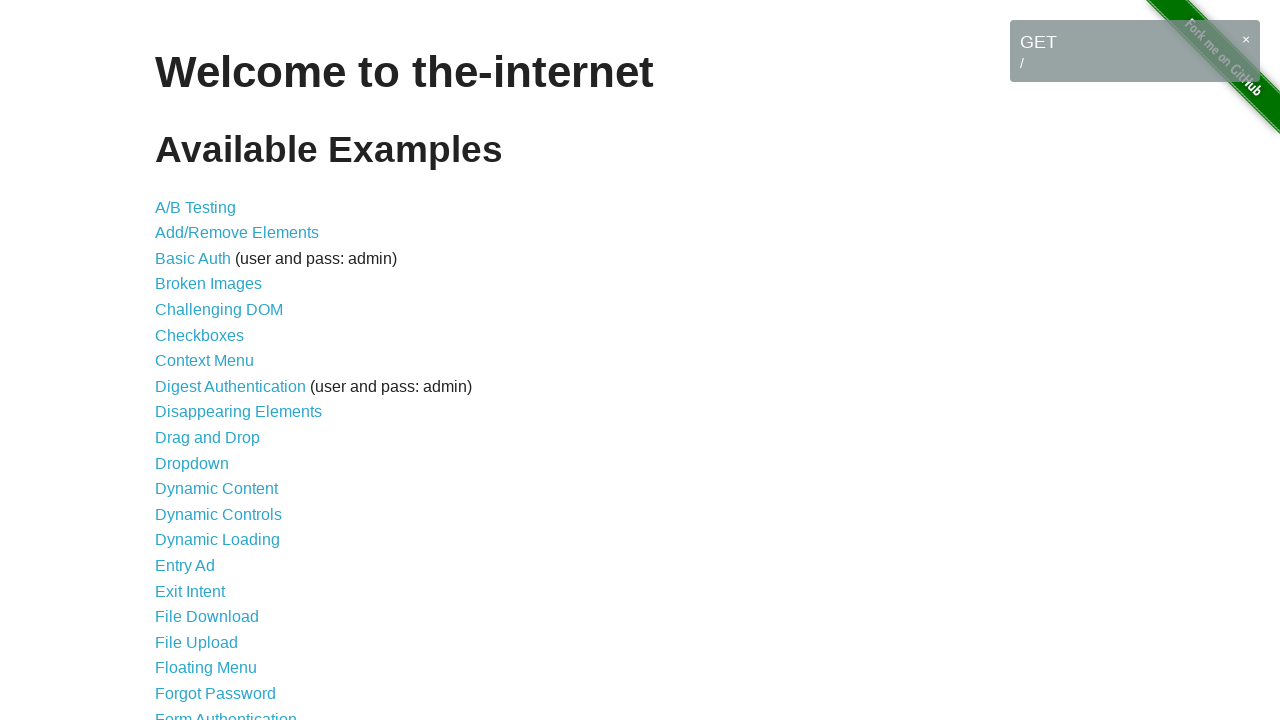

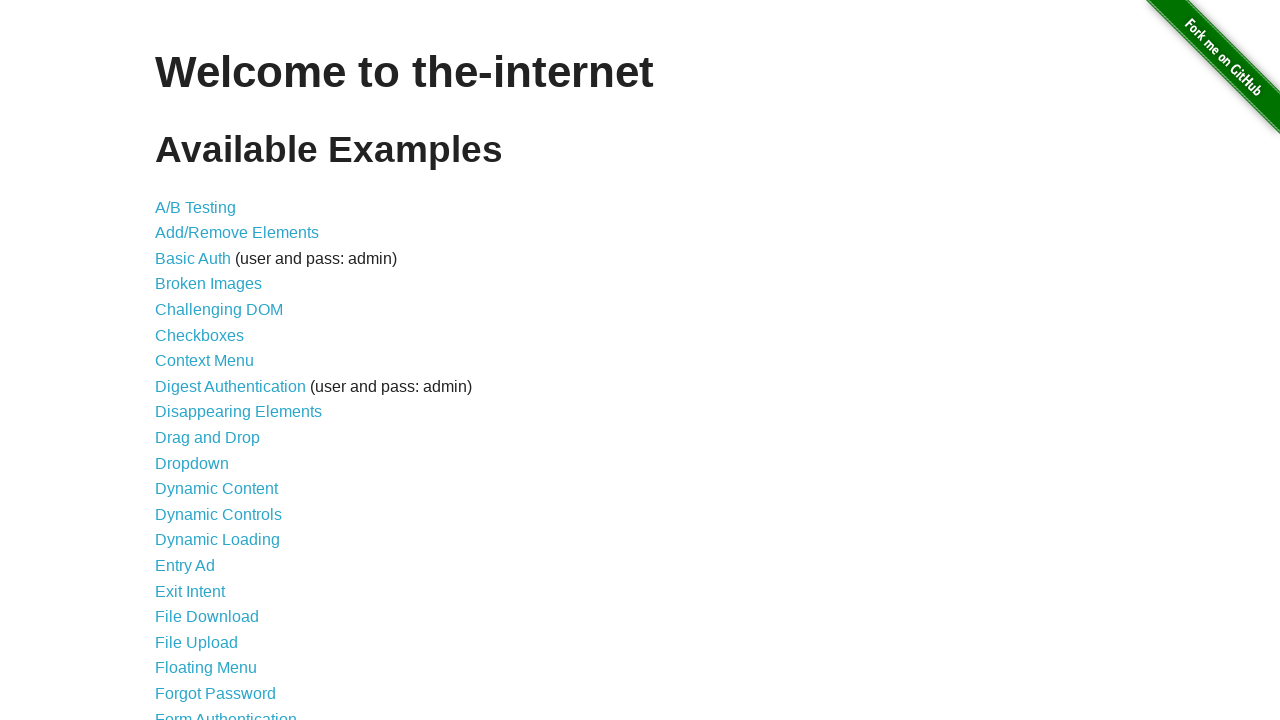